Verifies that the About page contains "Our Story" text in the story section

Starting URL: https://razoredge.vercel.app/about

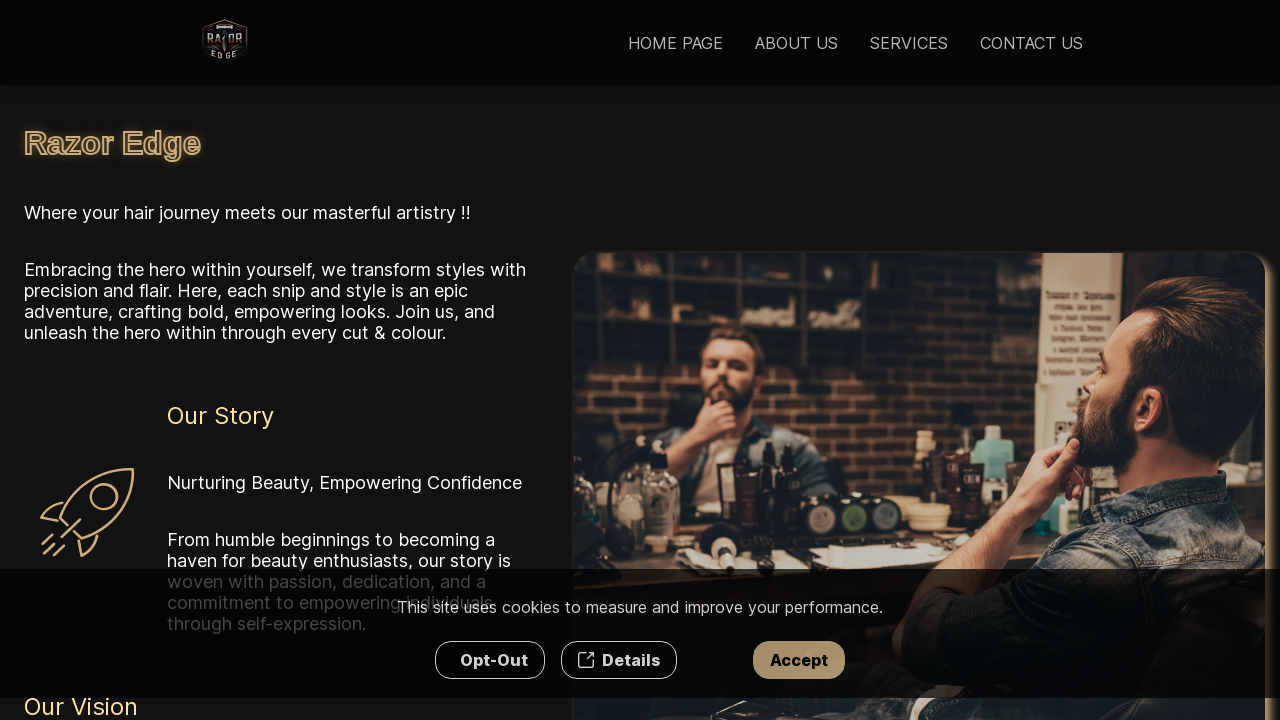

Waited for story image section to be visible
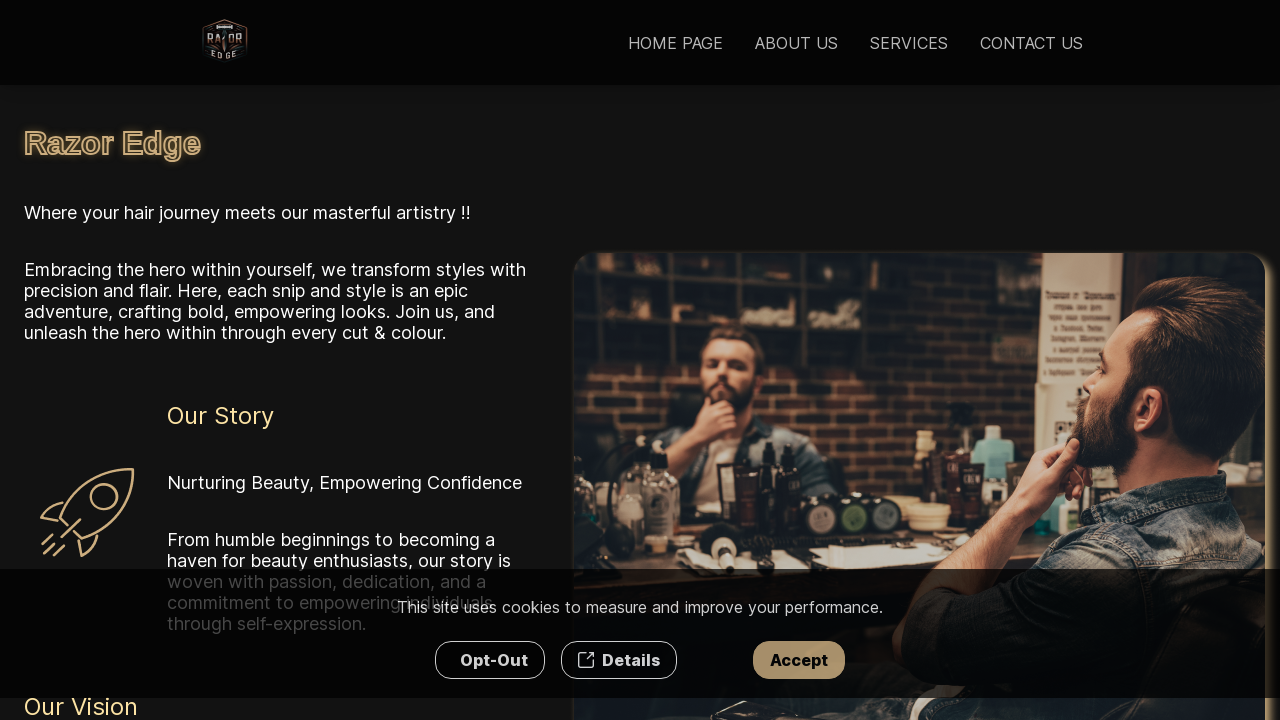

Retrieved text content from story section
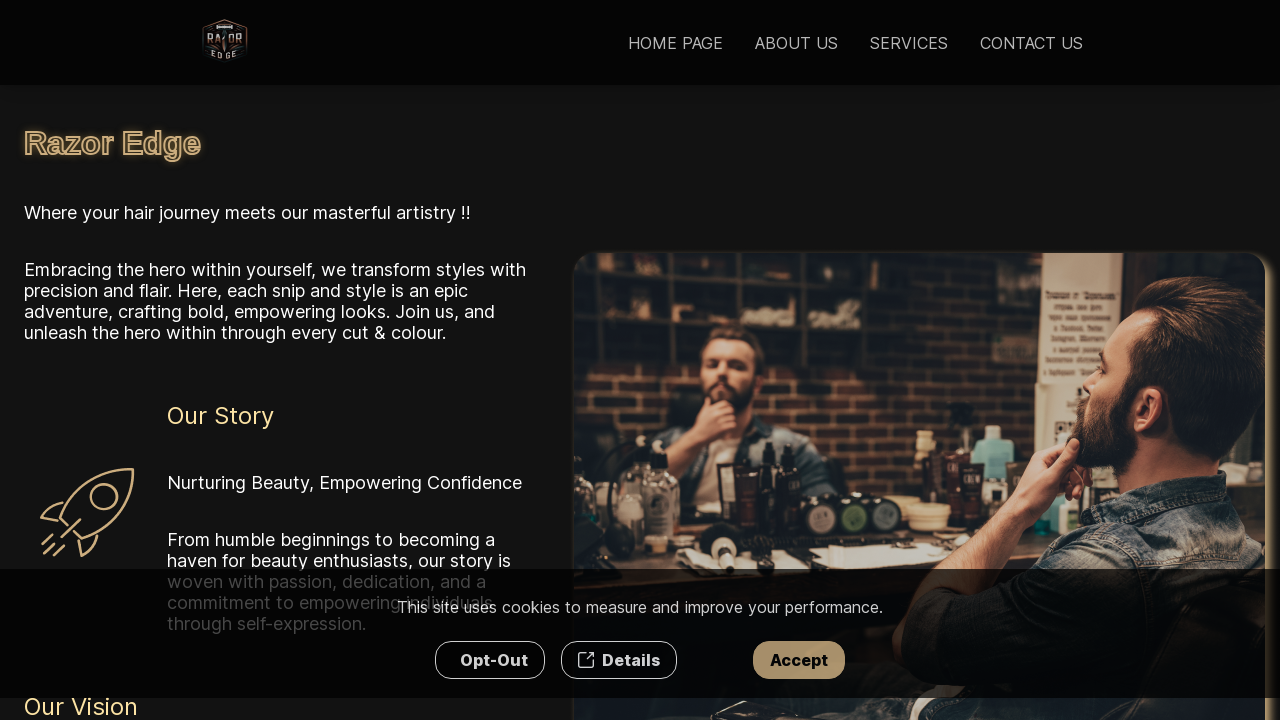

Verified that story section contains 'Our Story' text
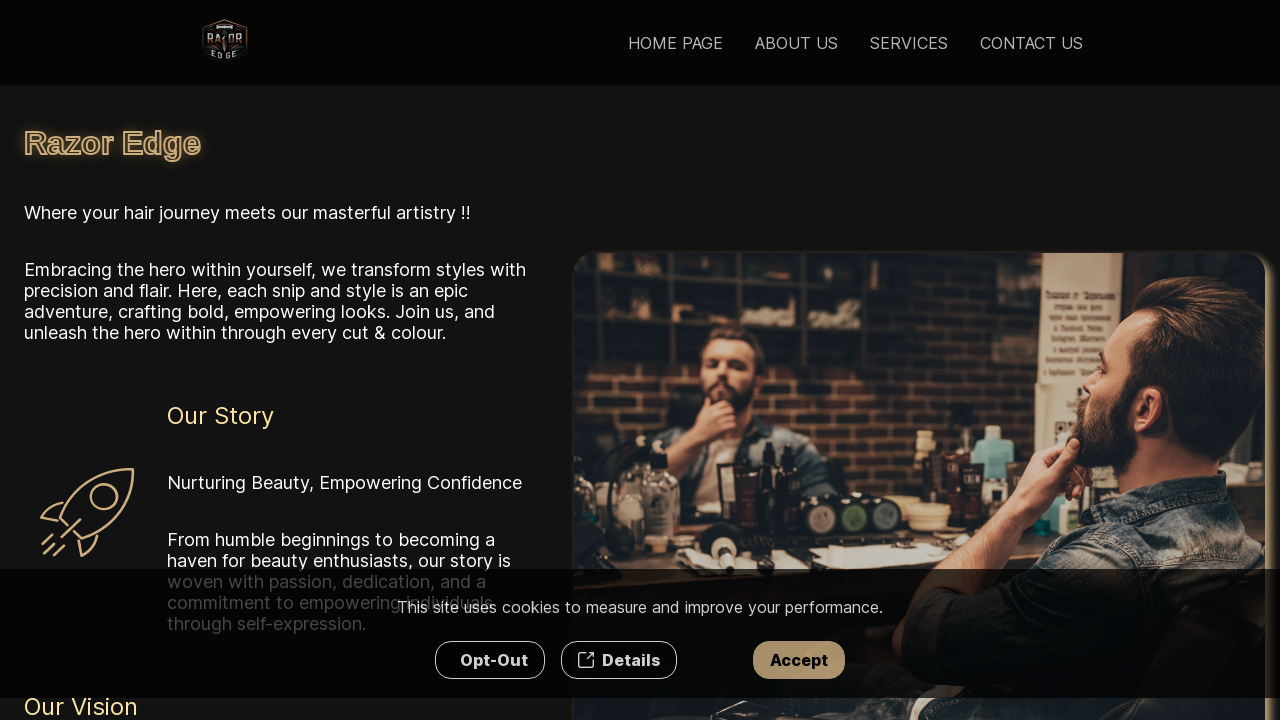

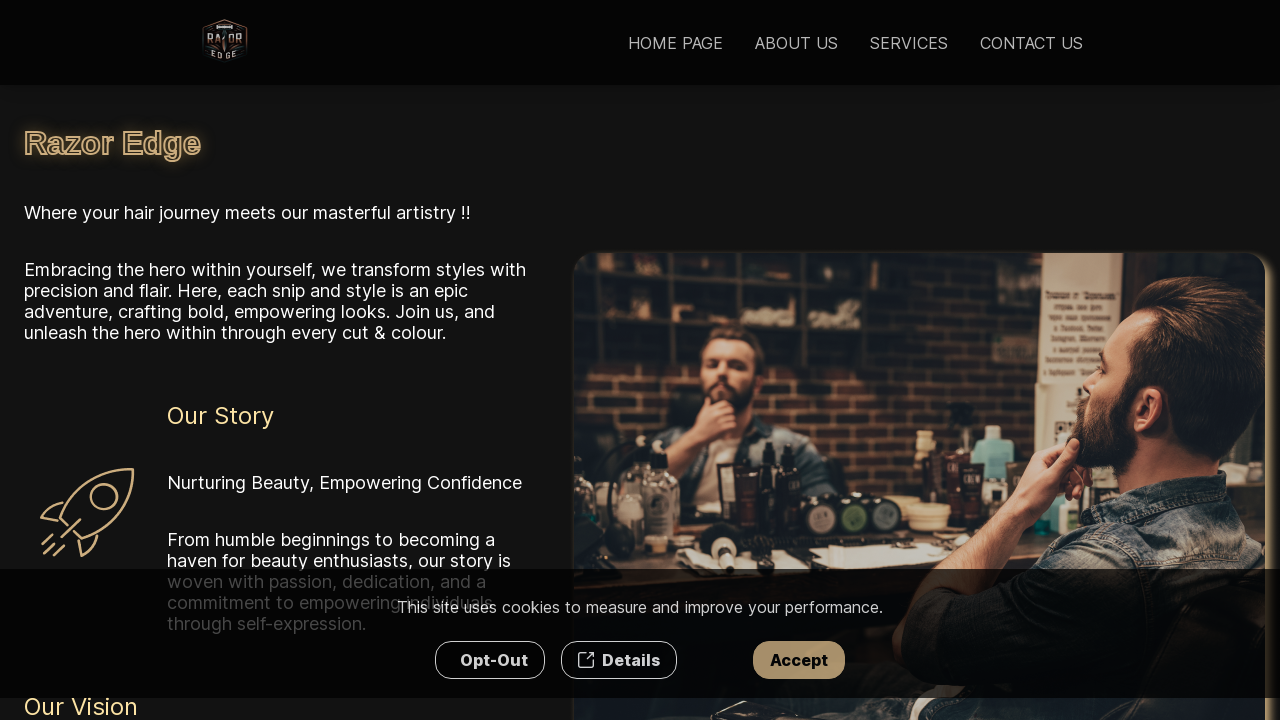